Navigates to a DNS lookup results page, scrolls the page, and verifies that the DNS records table with A records is displayed.

Starting URL: https://www.nslookup.io/domains/bpb.yousef.isegaro.com/dns-records/

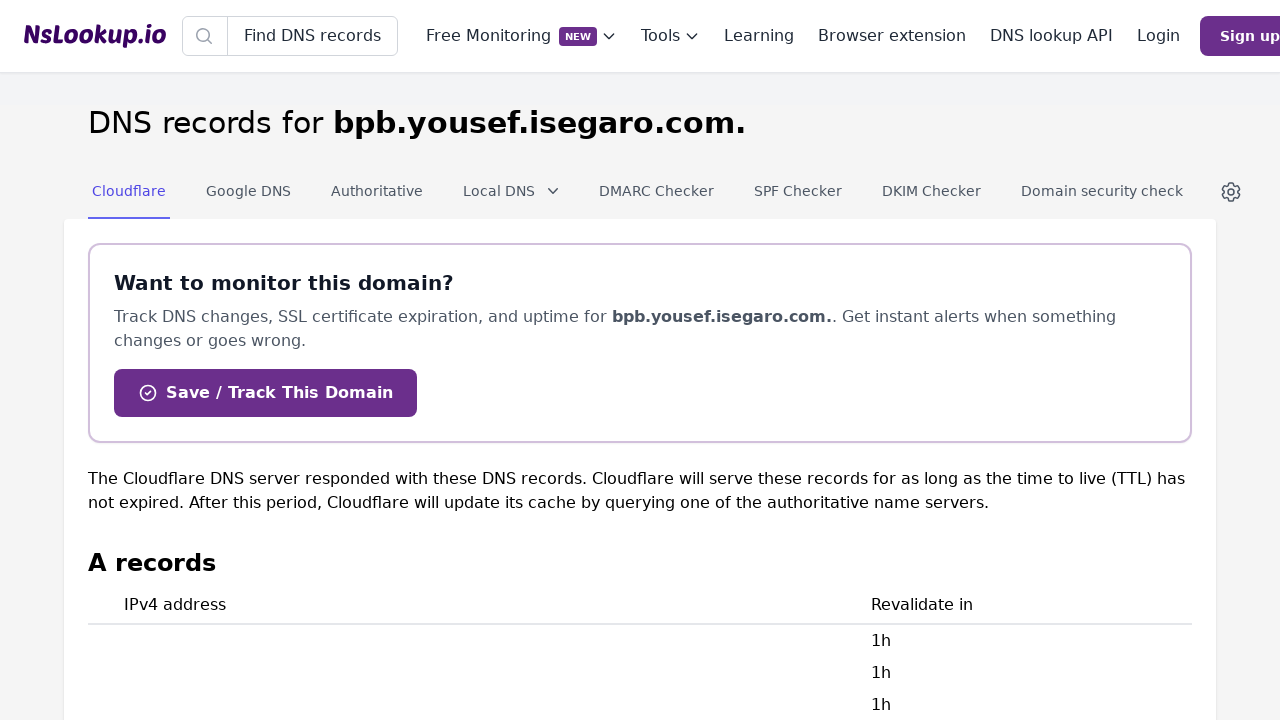

Navigated to DNS lookup results page for bpb.yousef.isegaro.com
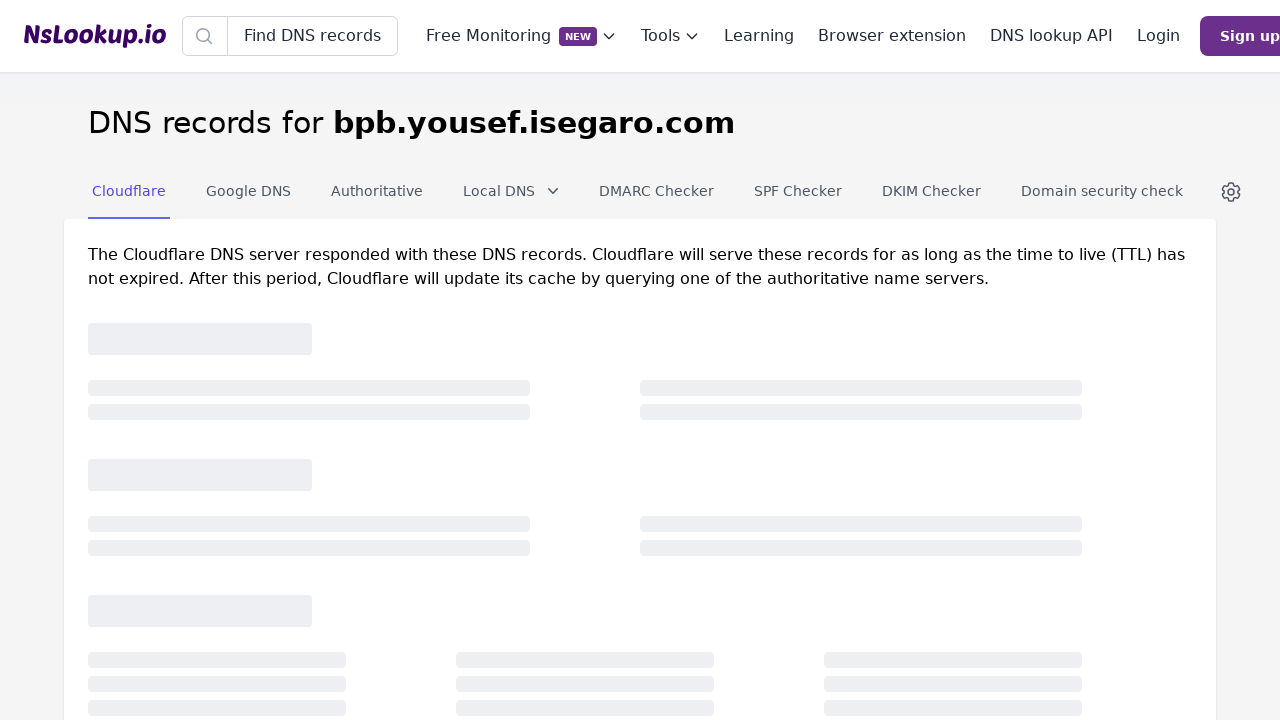

Page fully loaded (networkidle)
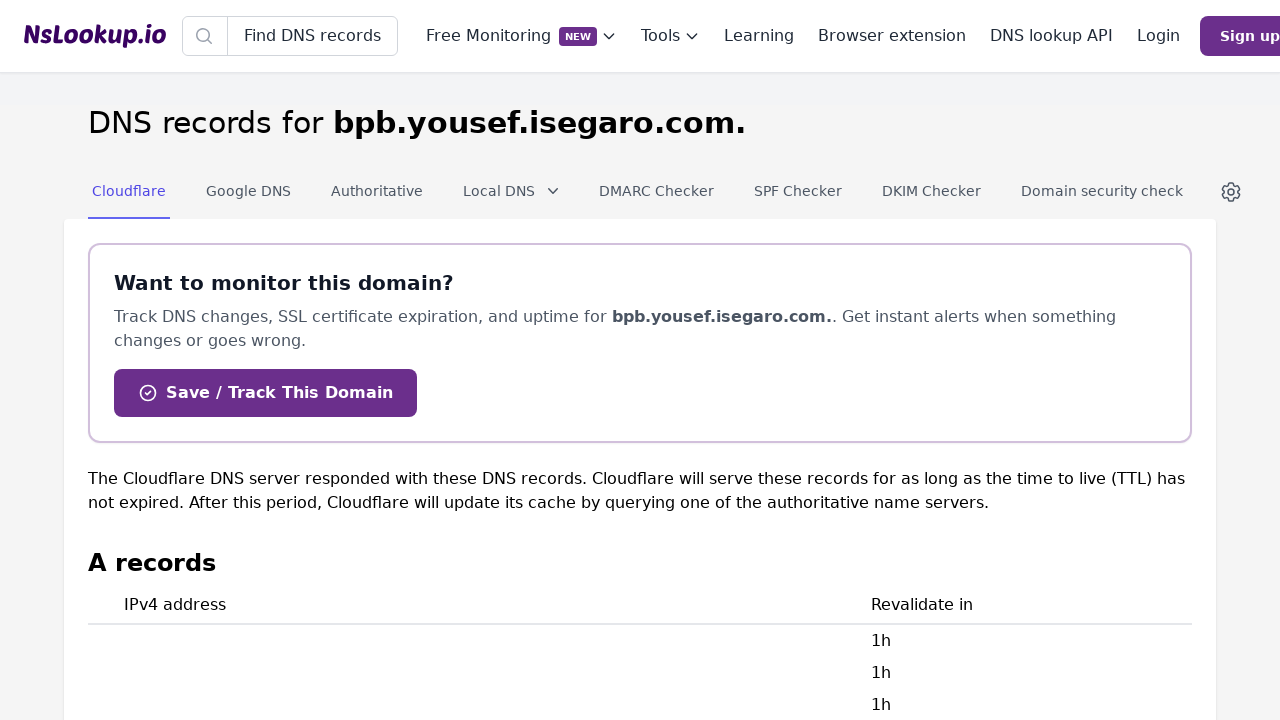

Scrolled page down by 200 pixels
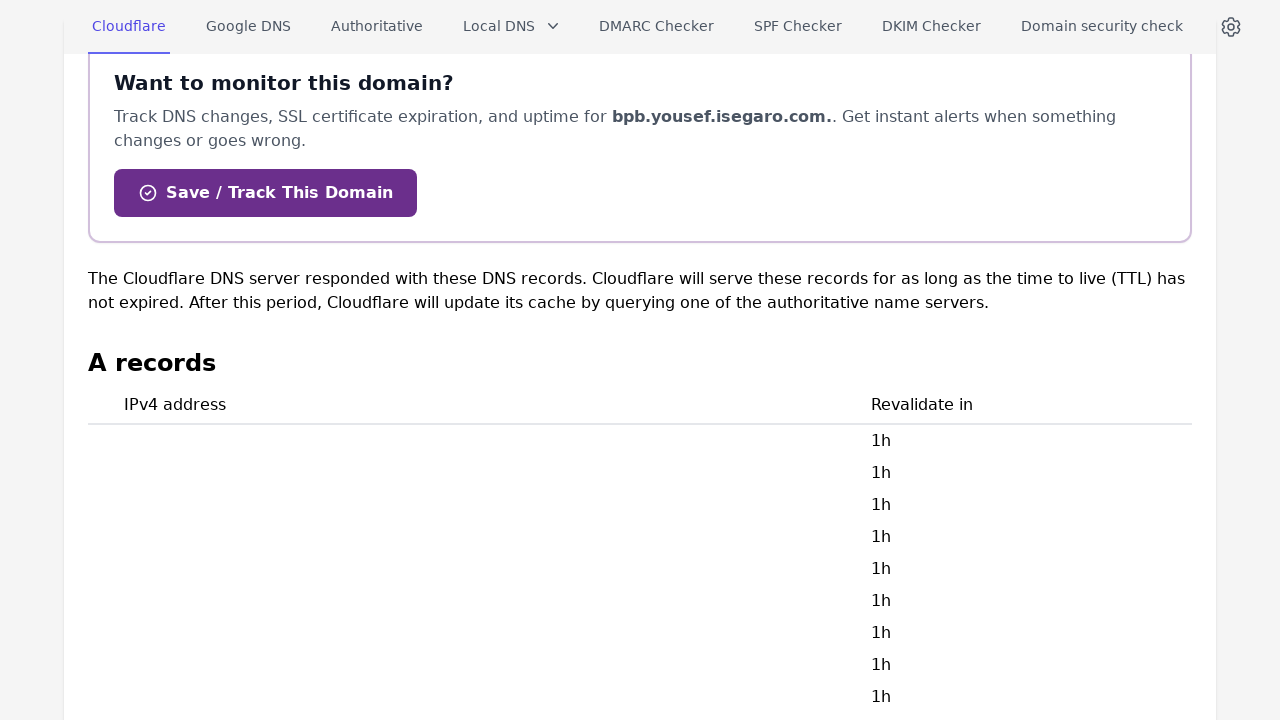

DNS records table is visible
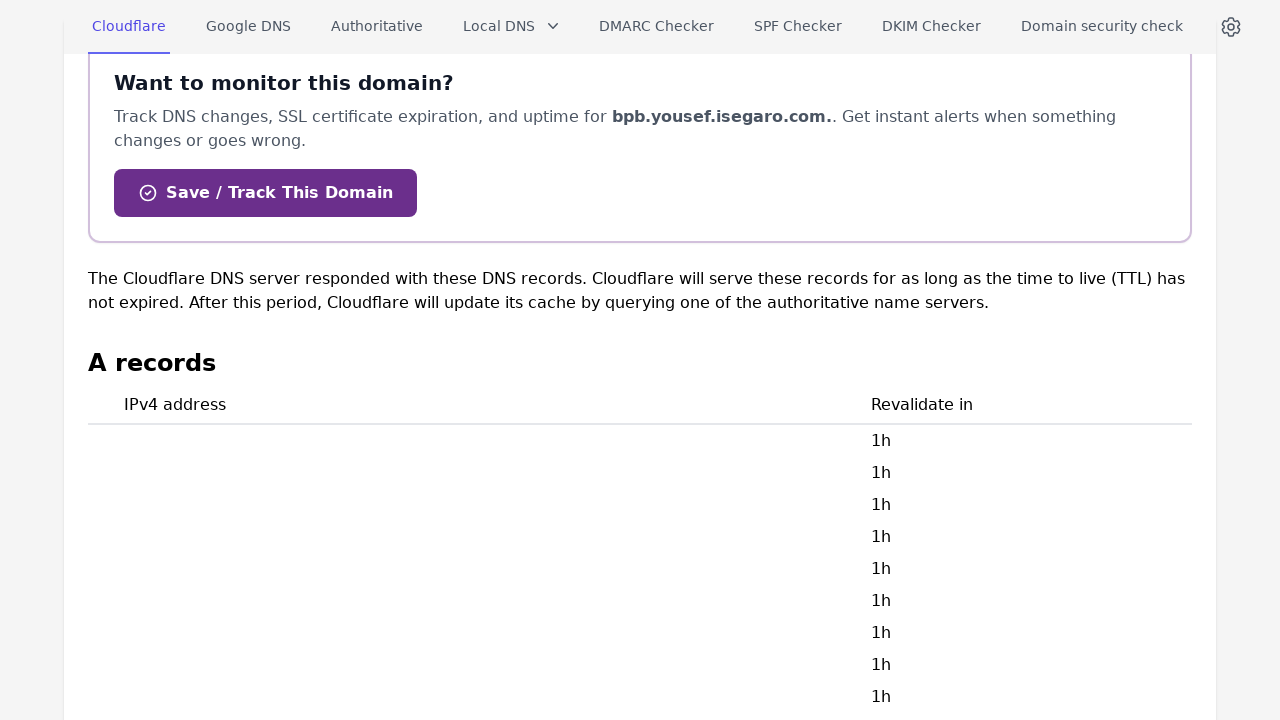

DNS records table rows (A records) are present and visible
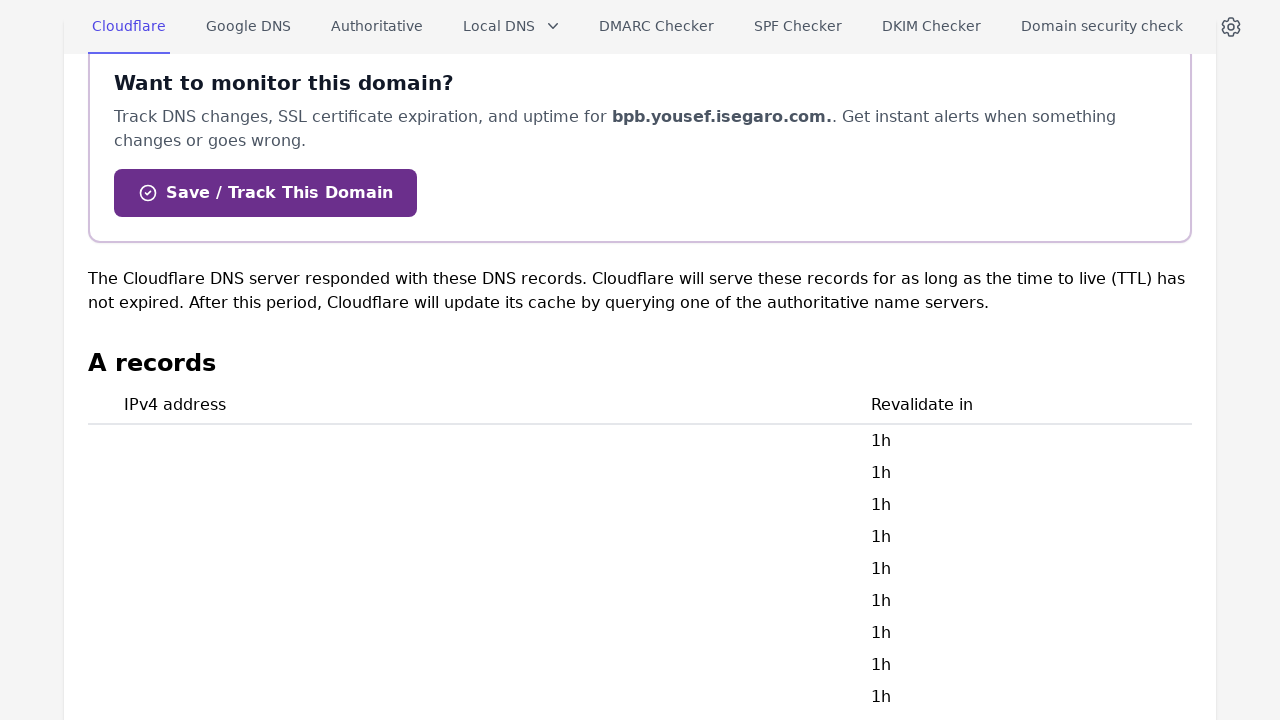

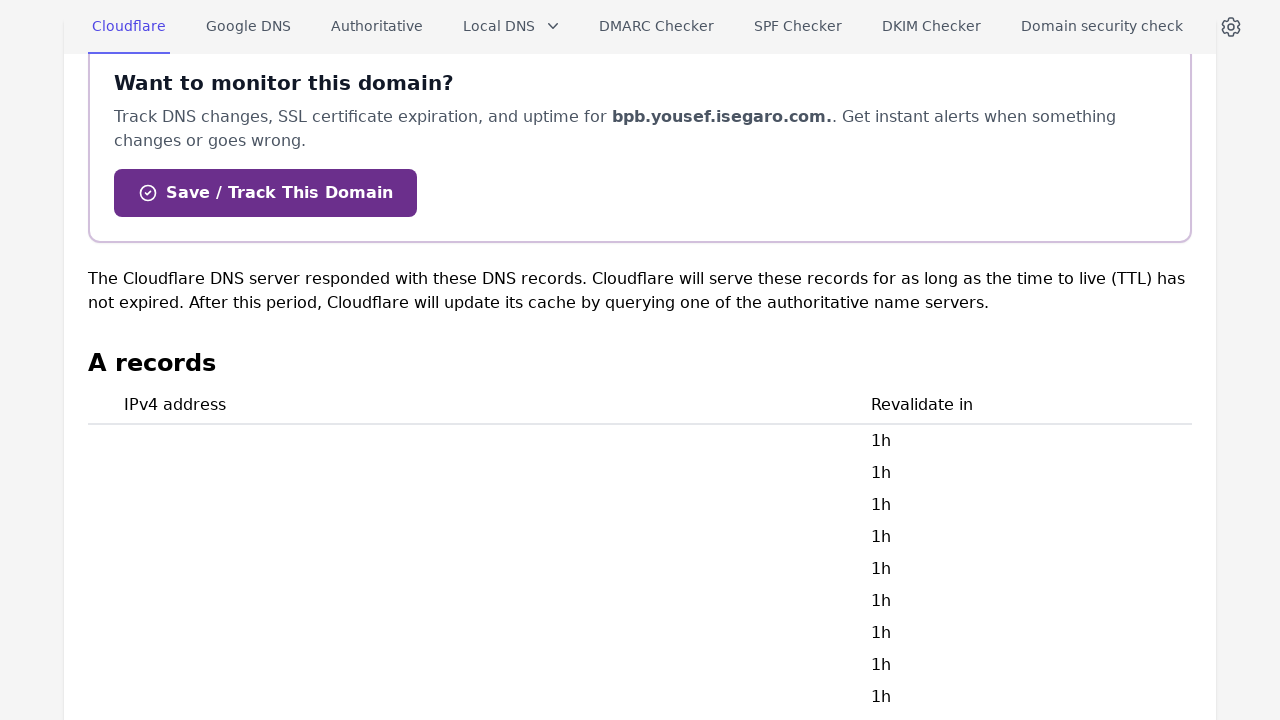